Opens the GitHub homepage and verifies the page loads successfully by waiting for content to be present

Starting URL: https://github.com/

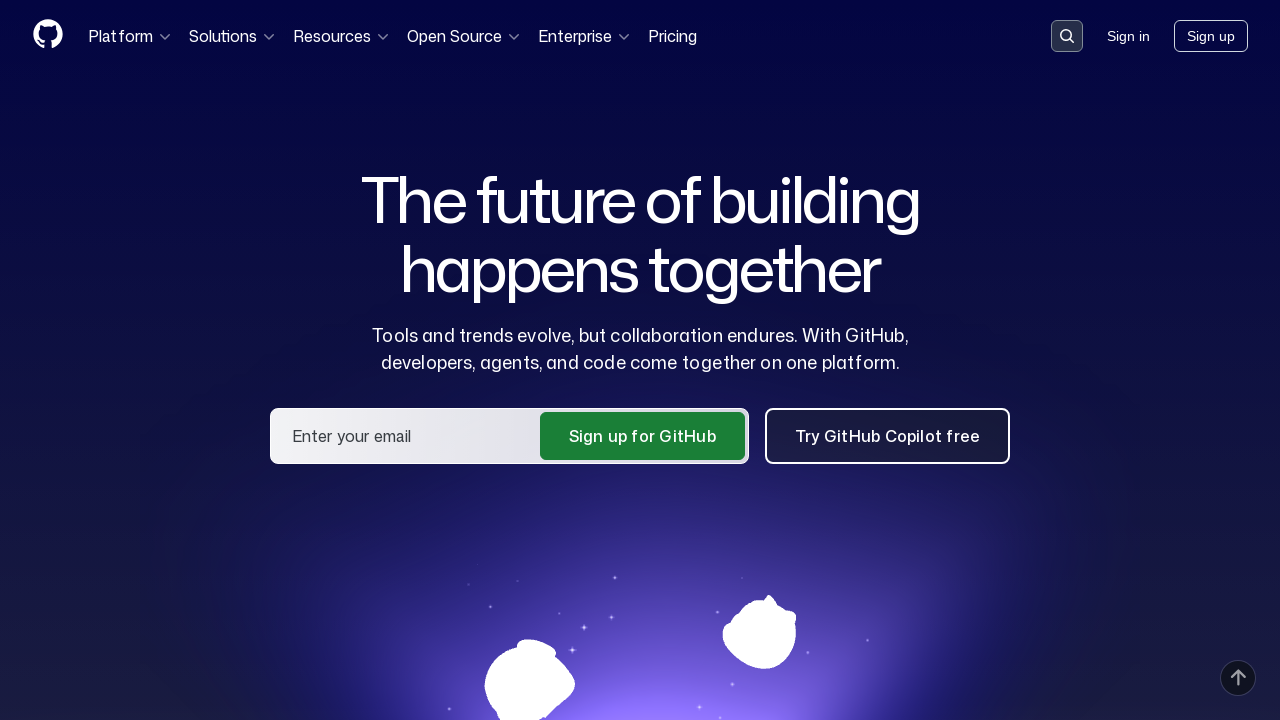

Set viewport size to 1024x768
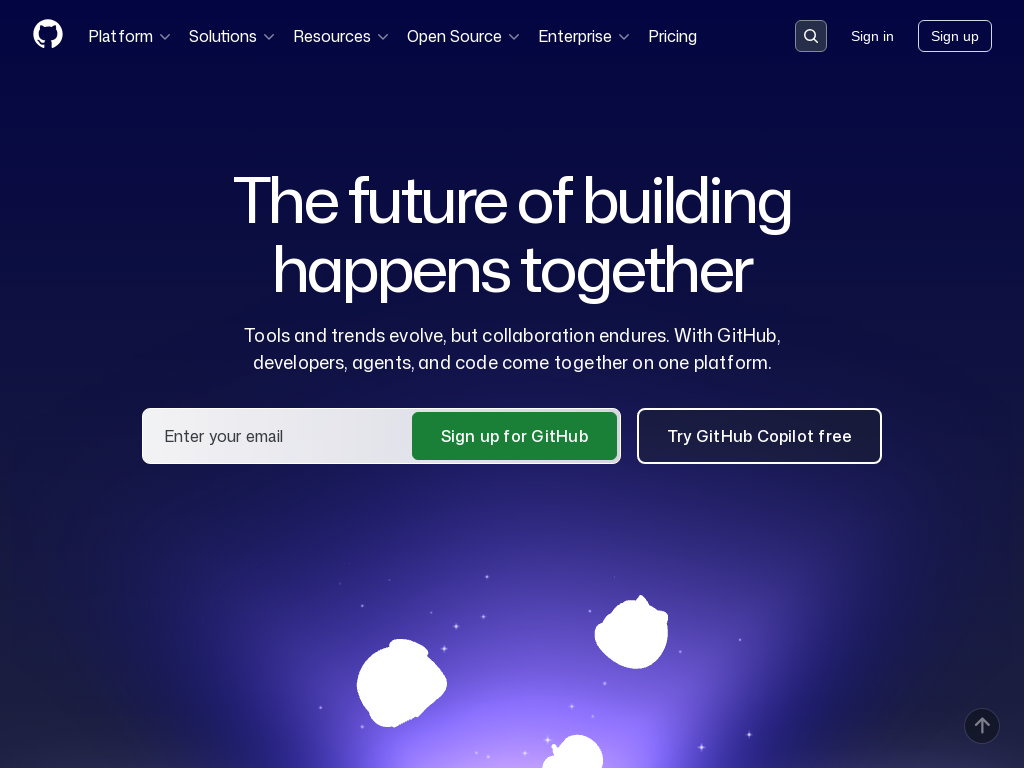

GitHub homepage loaded successfully with domcontentloaded event
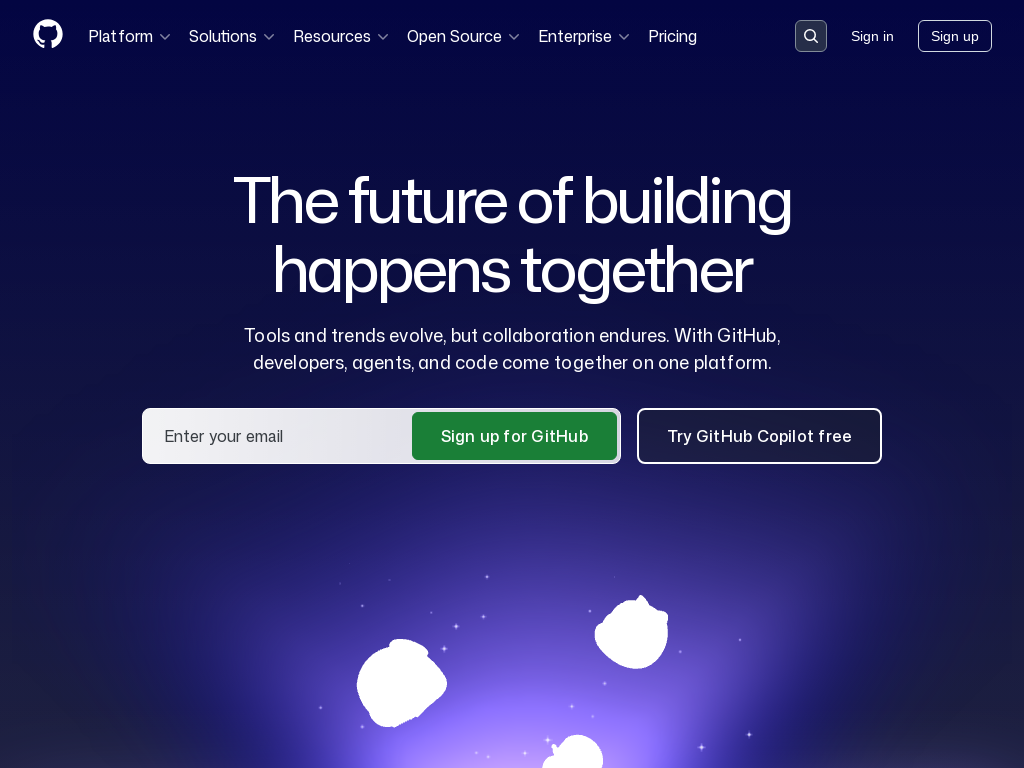

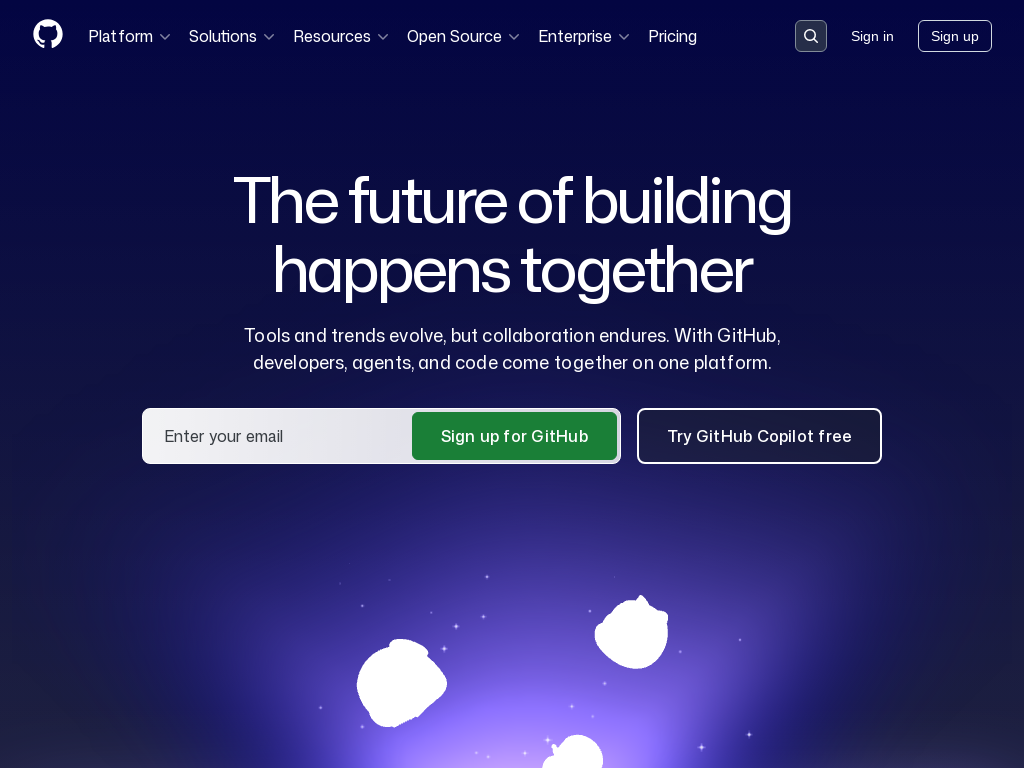